Tests an alternative approach to window handling by clicking a link that opens a new tab, accessing pages through the browser context, then clicking Home

Starting URL: https://practice.cydeo.com/windows

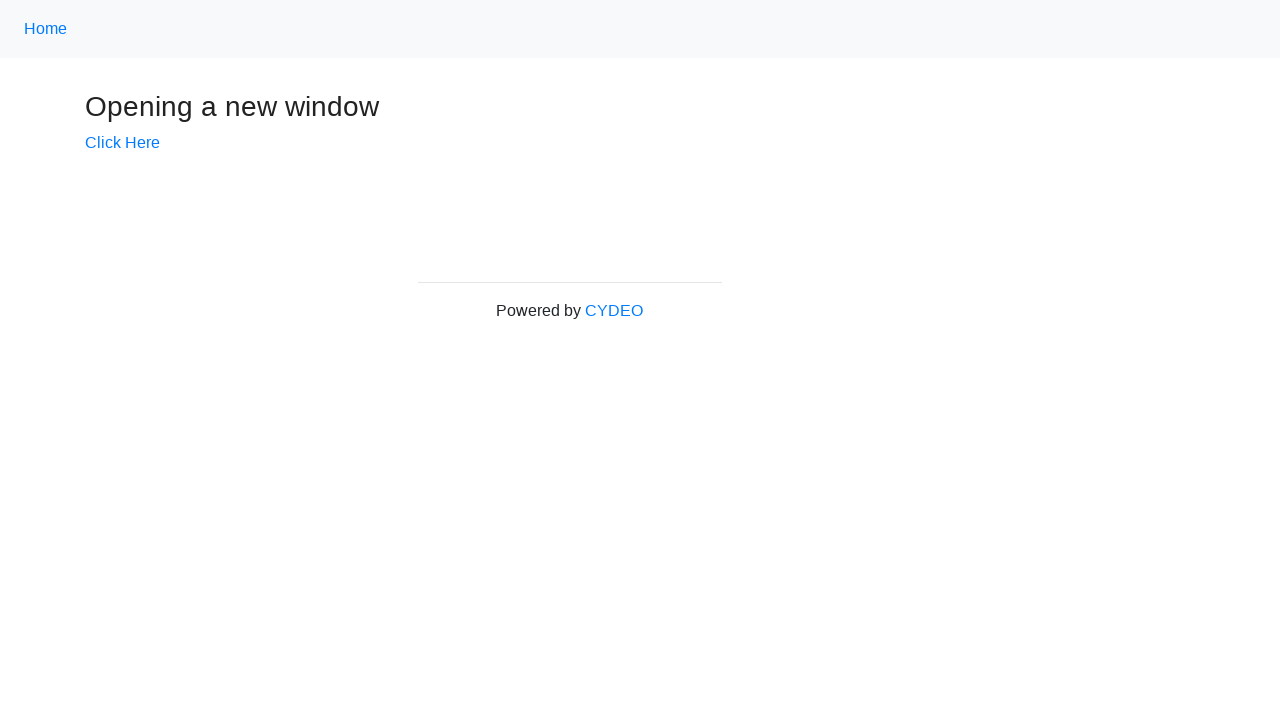

Clicked 'Click Here' button to open new tab at (122, 143) on text=Click Here
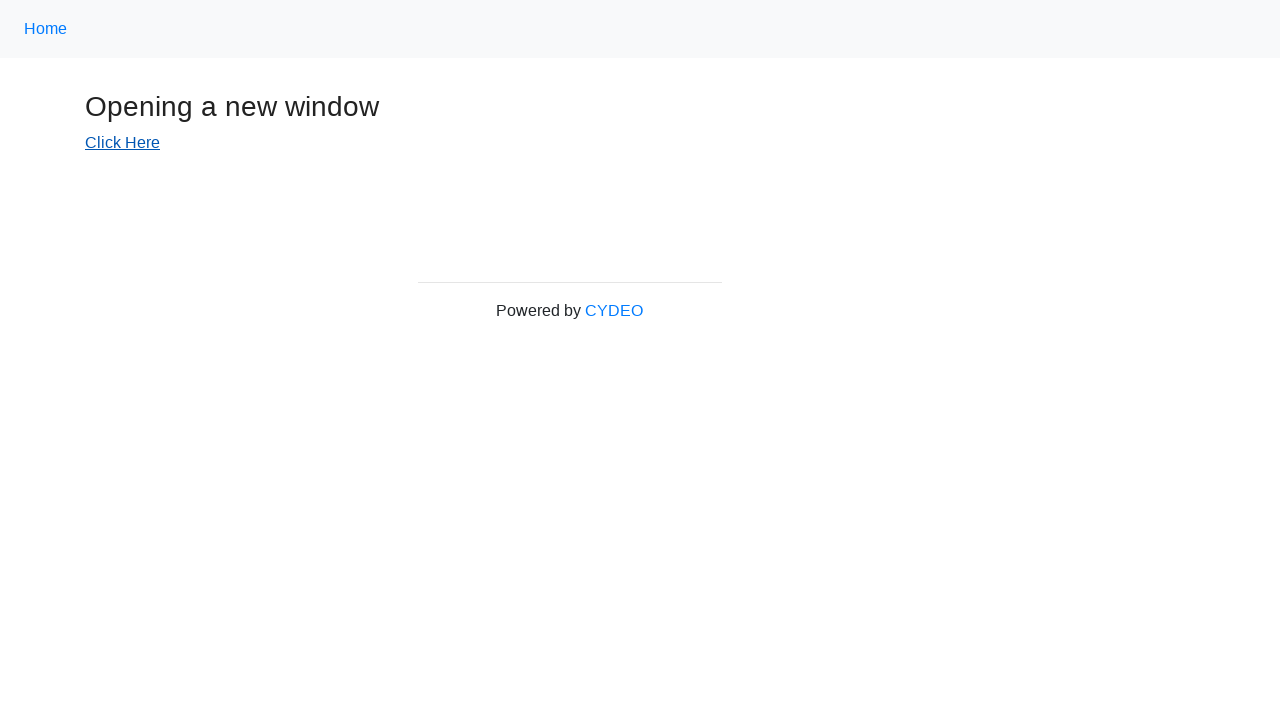

Waited 1000ms for new page to be created
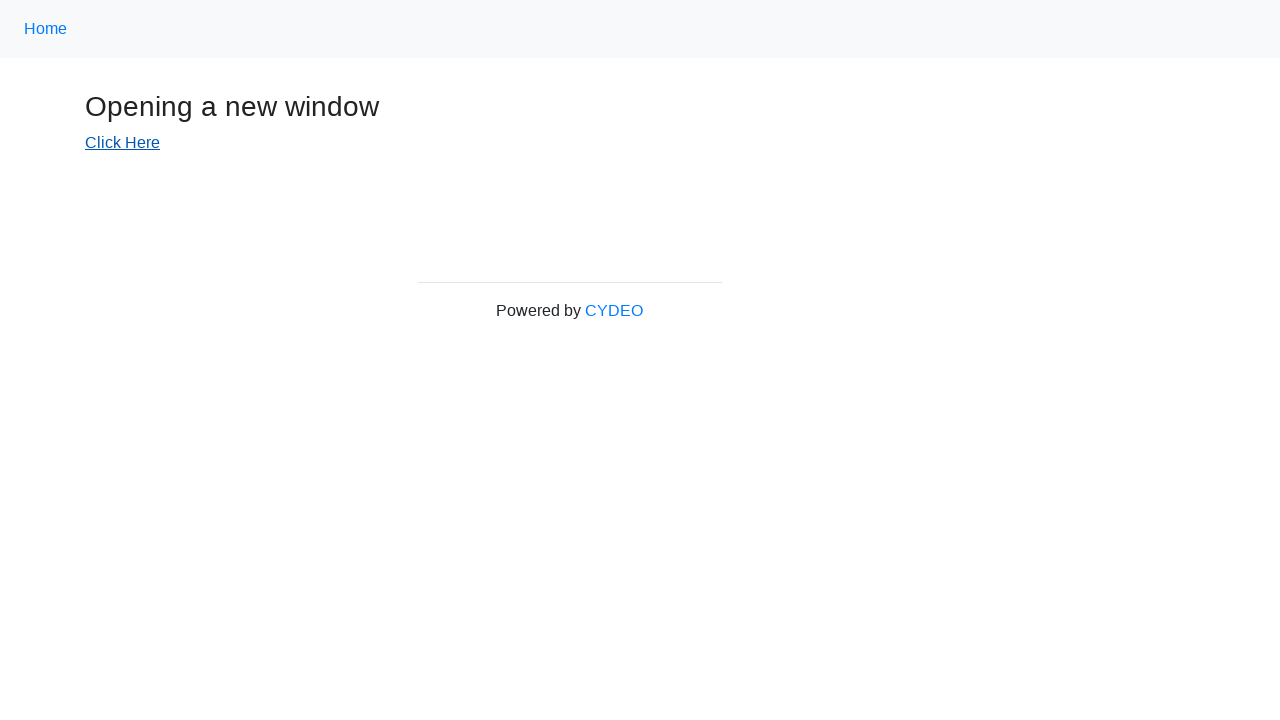

Retrieved second page from browser context
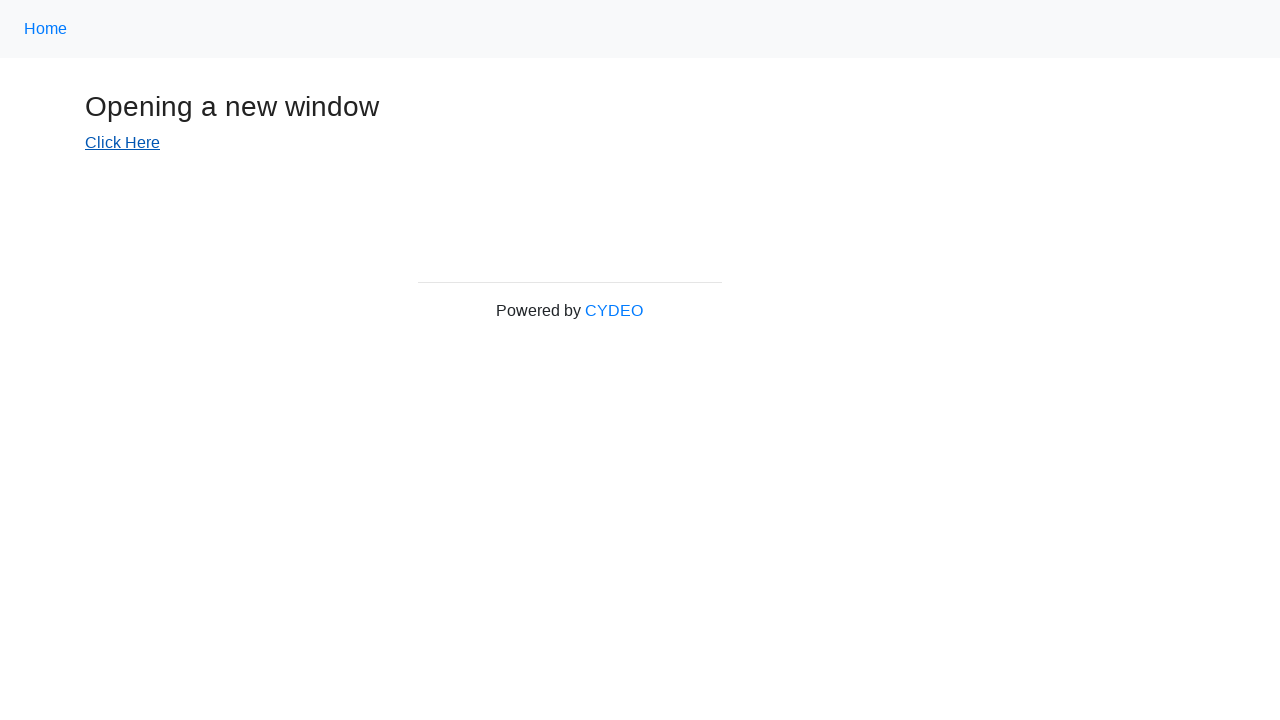

New page finished loading
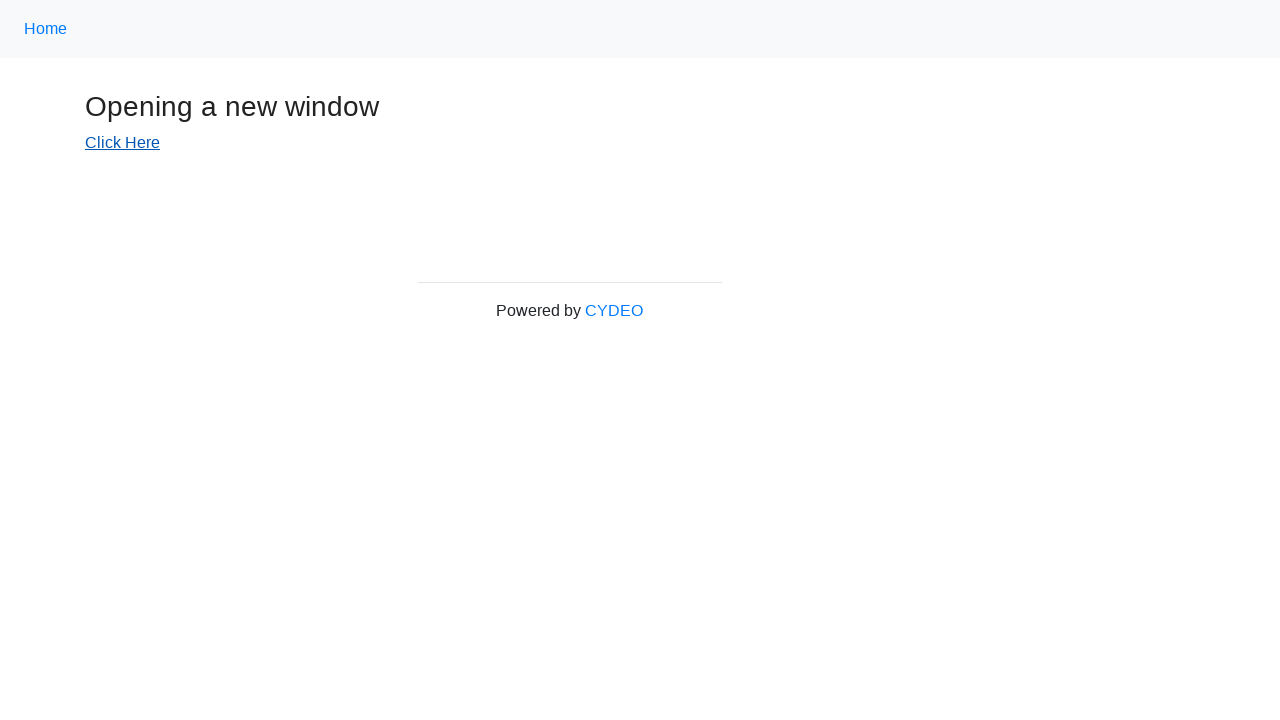

Retrieved first page from browser context
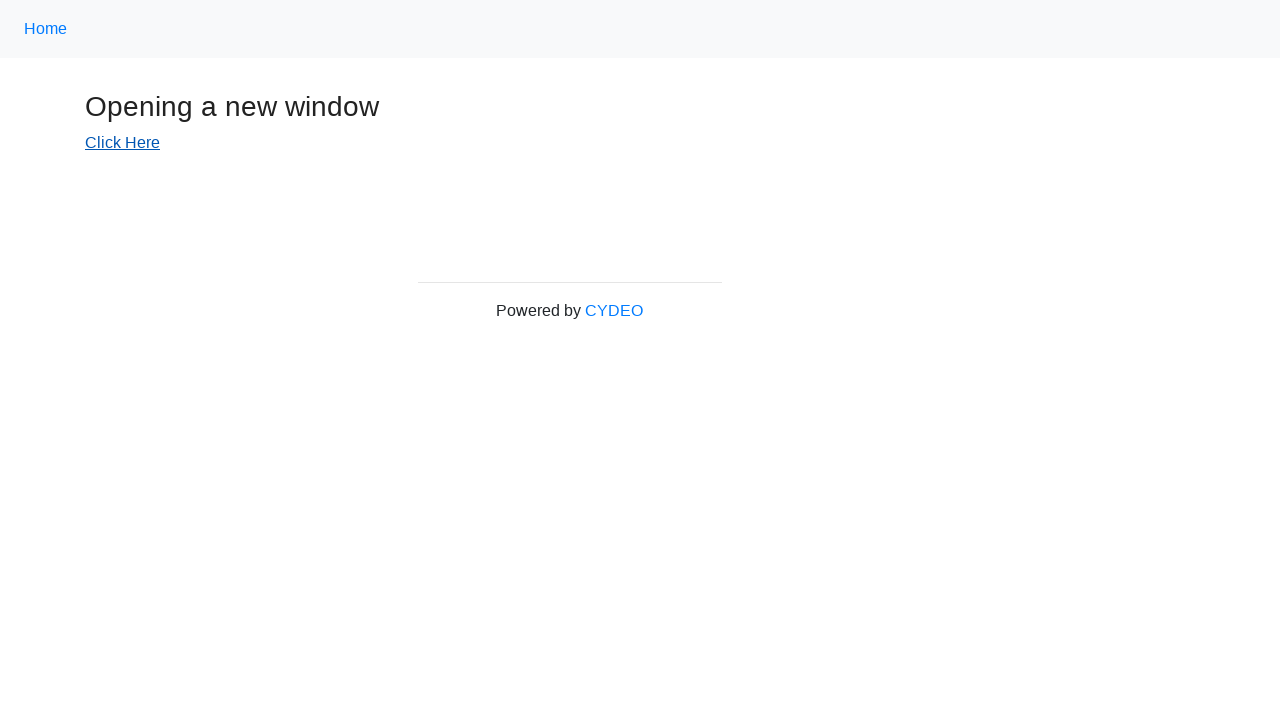

Clicked 'Home' button on first page at (46, 29) on text=Home
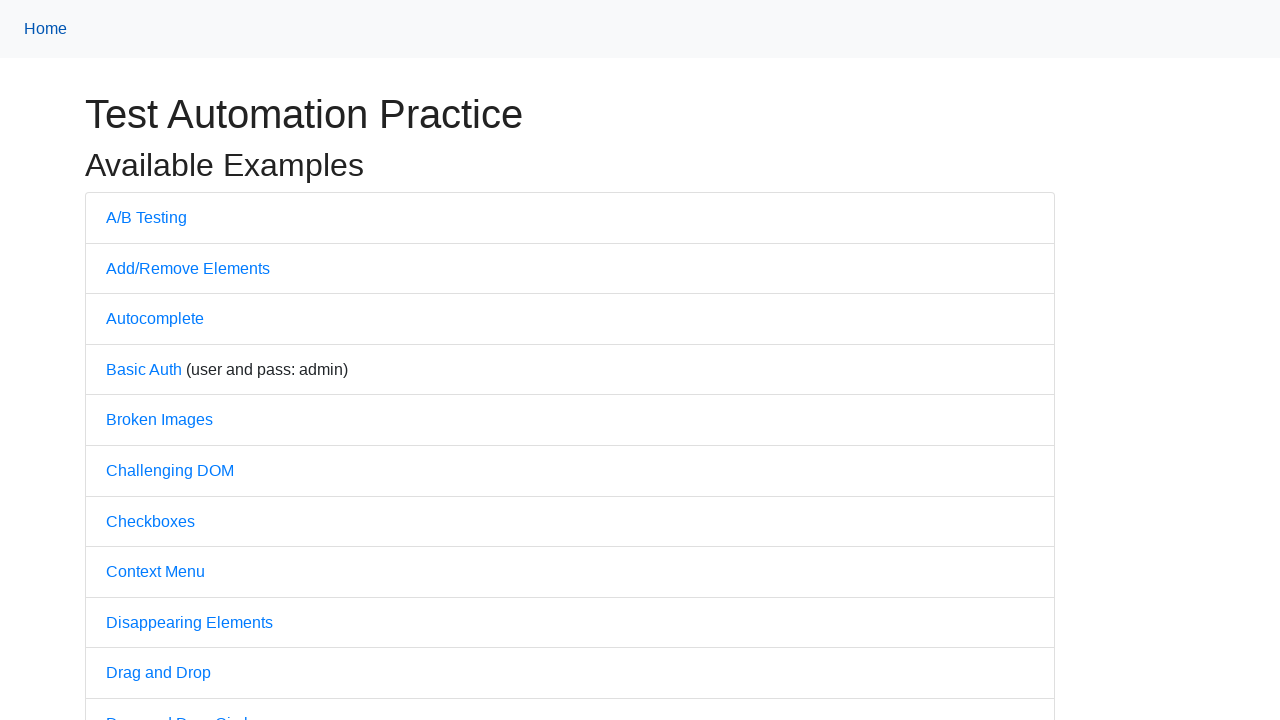

First page finished loading after Home button click
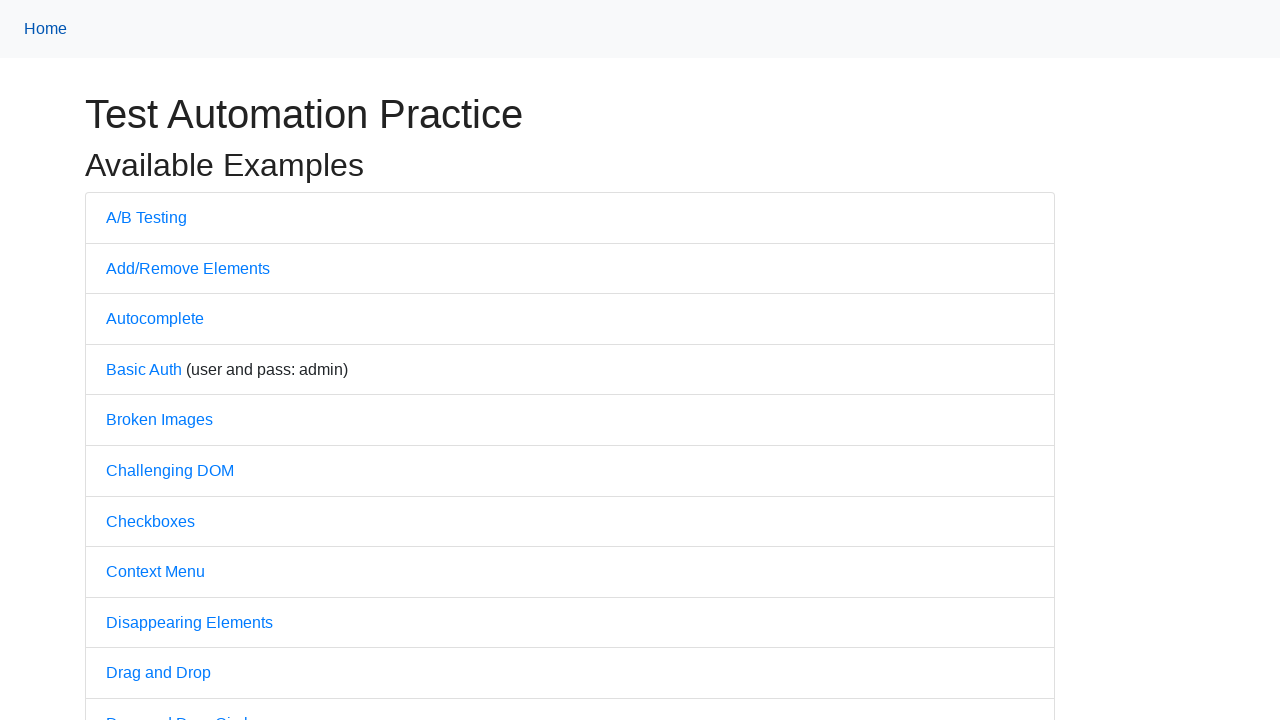

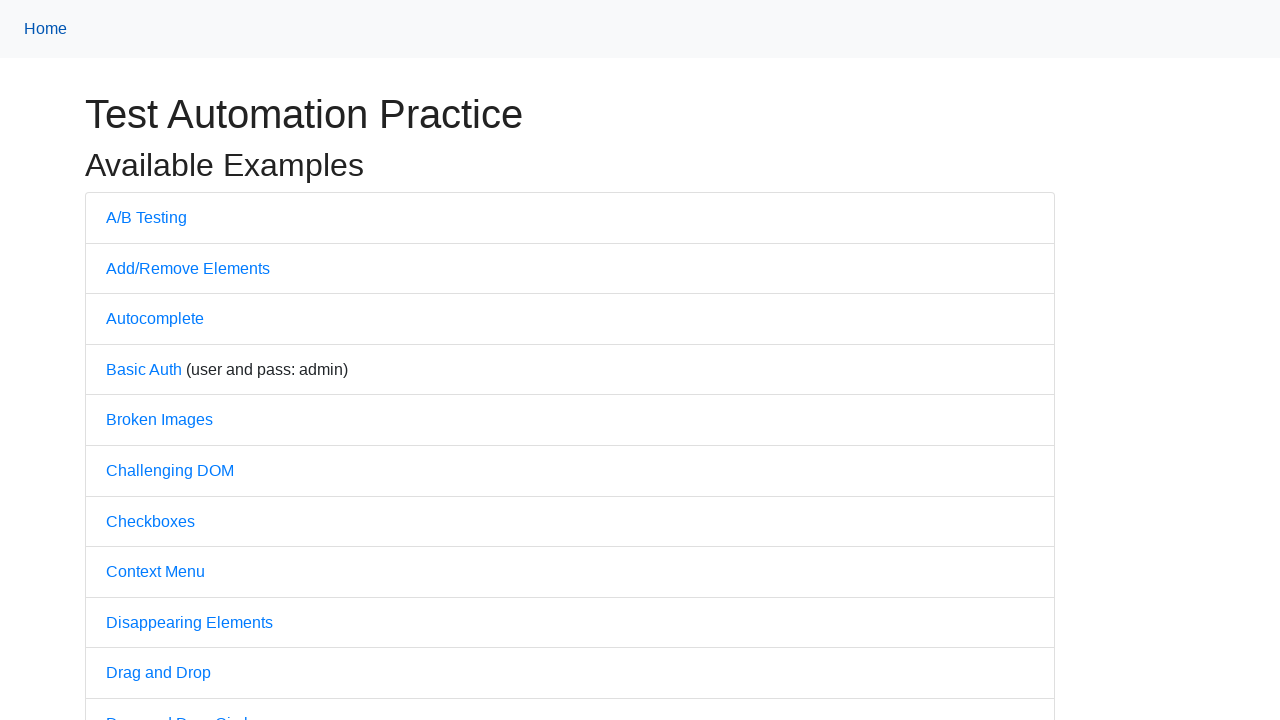